Tests a text box form by filling in username, email, and address fields, then submitting and verifying the output is displayed with the entered data.

Starting URL: https://demoqa.com/text-box

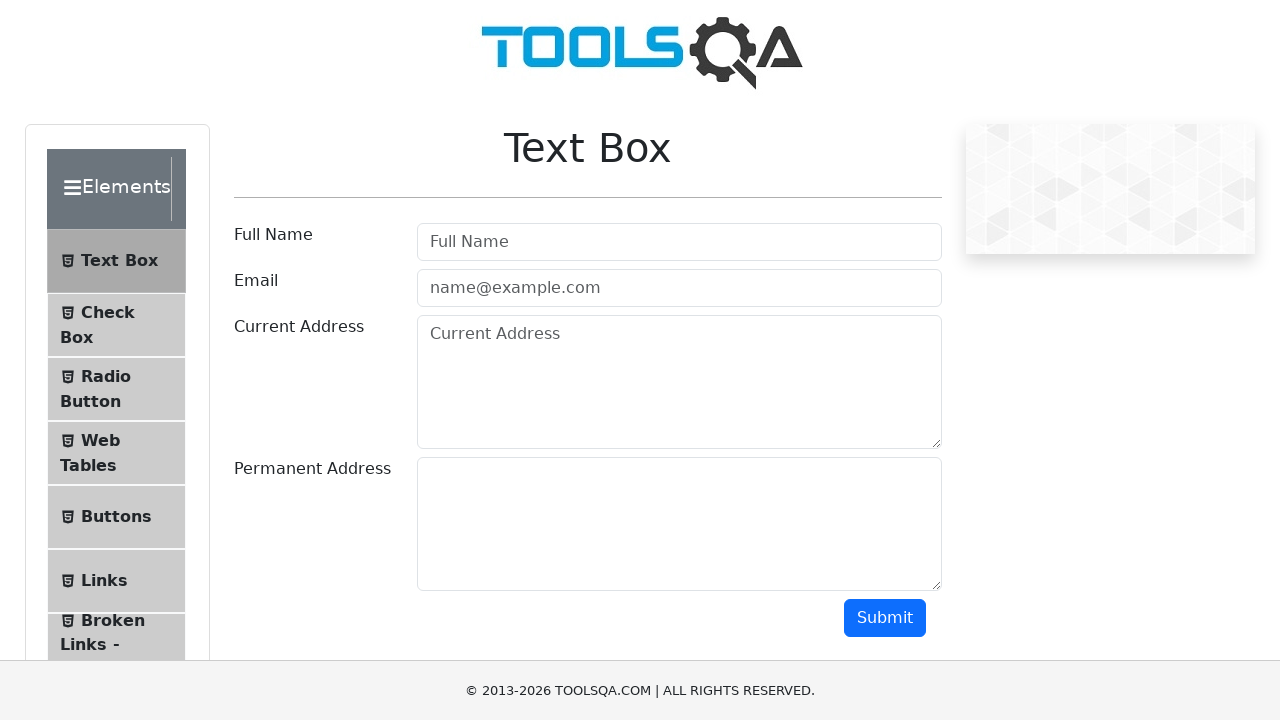

Filled username field with 'Ilya' on //input[@id='userName']
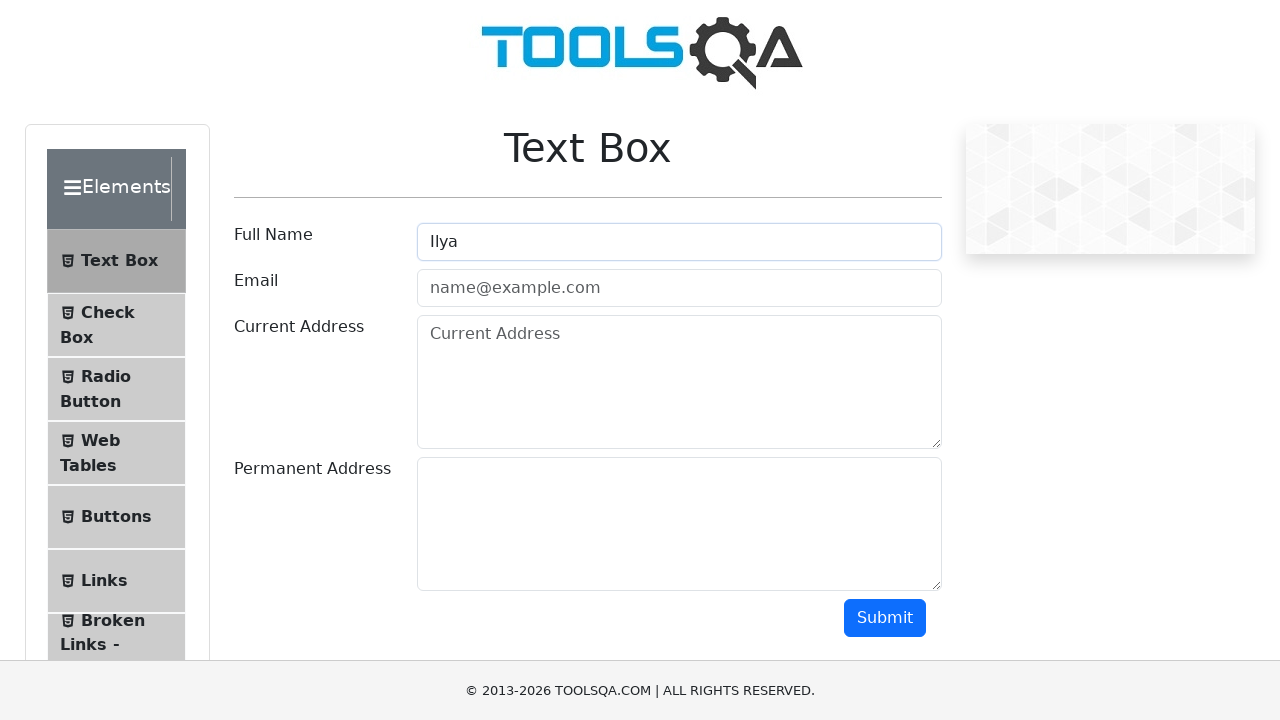

Verified username field contains 'Ilya'
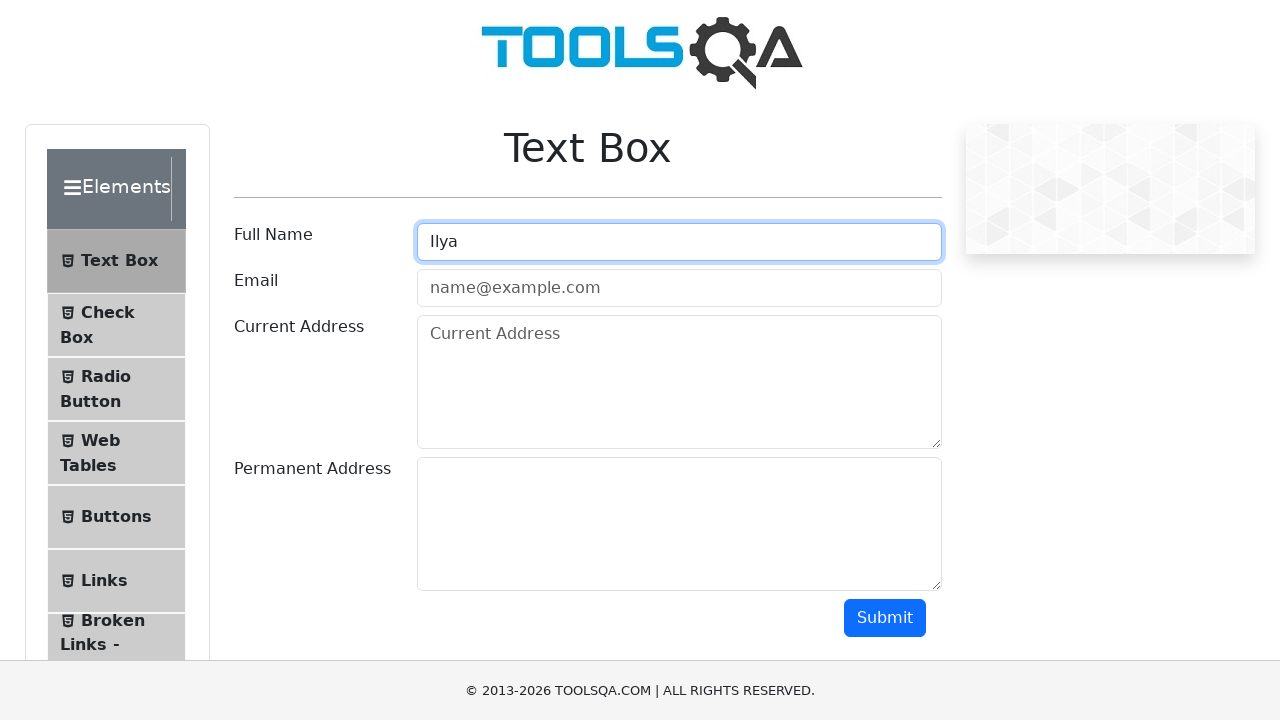

Filled email field with 'ilya@gmail.com' on //input[@id='userEmail']
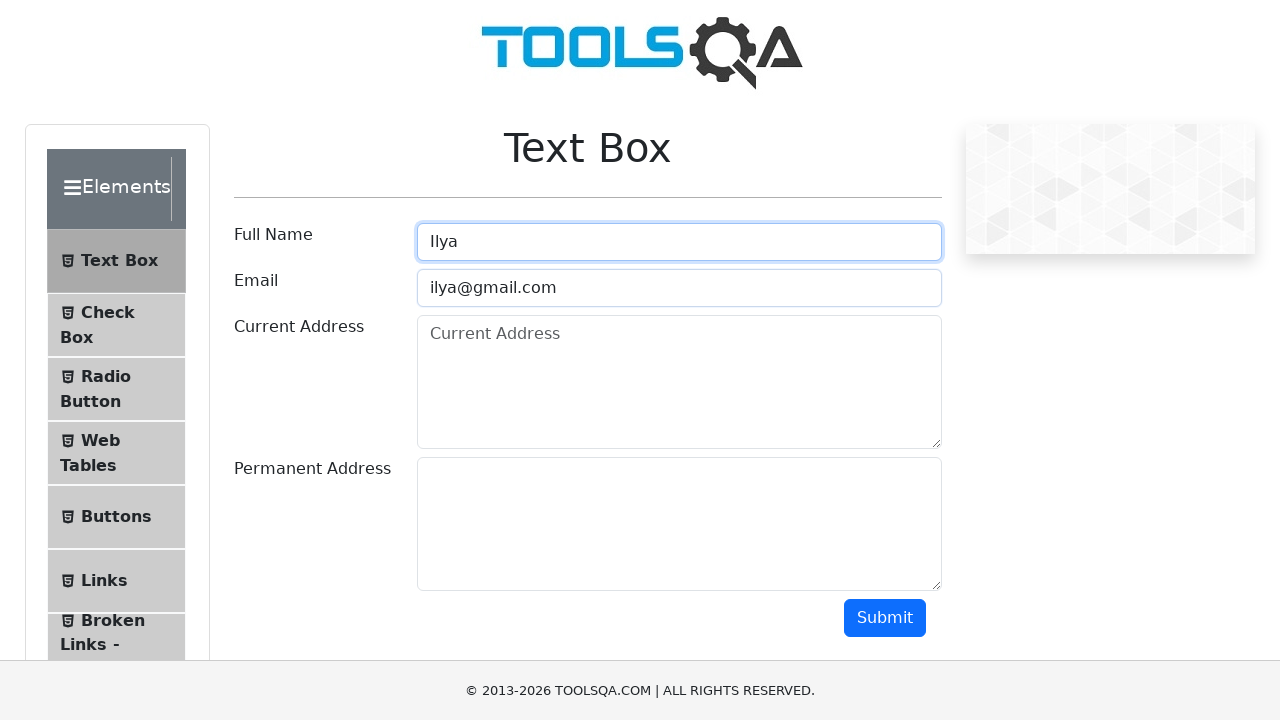

Verified email field contains 'ilya@gmail.com'
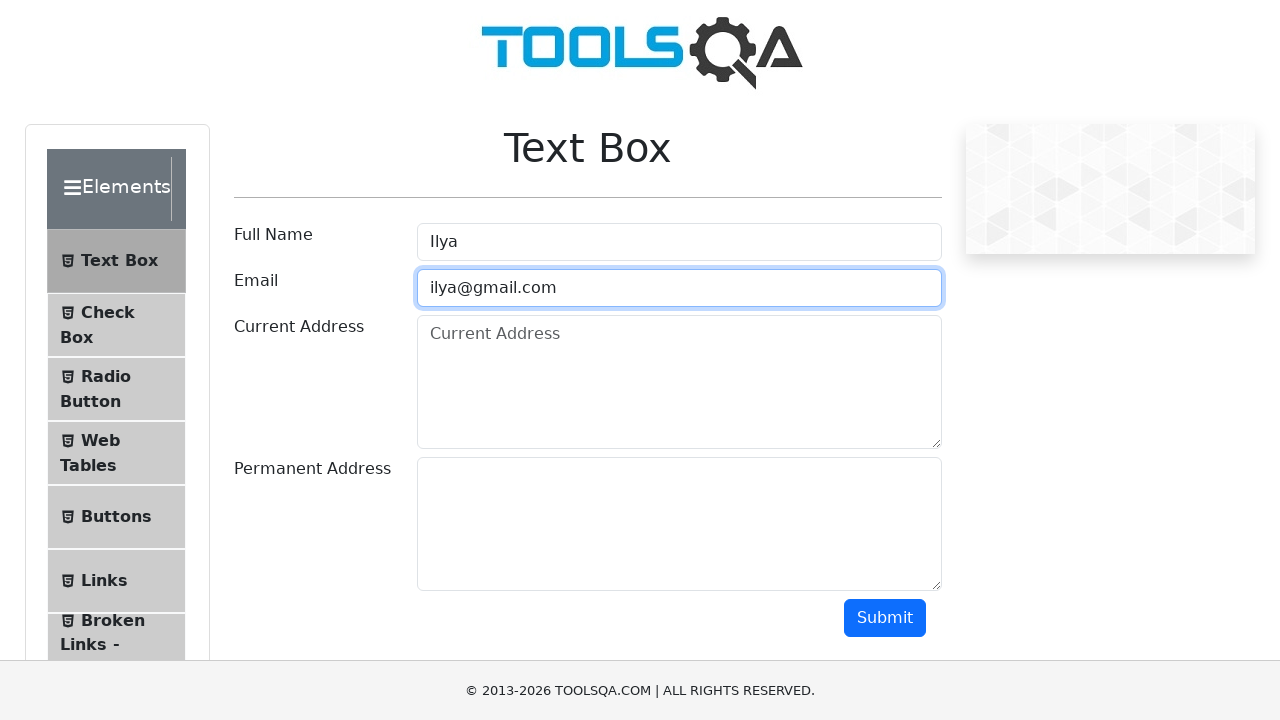

Filled current address field with 'sovetska17' on //textarea[@id='currentAddress']
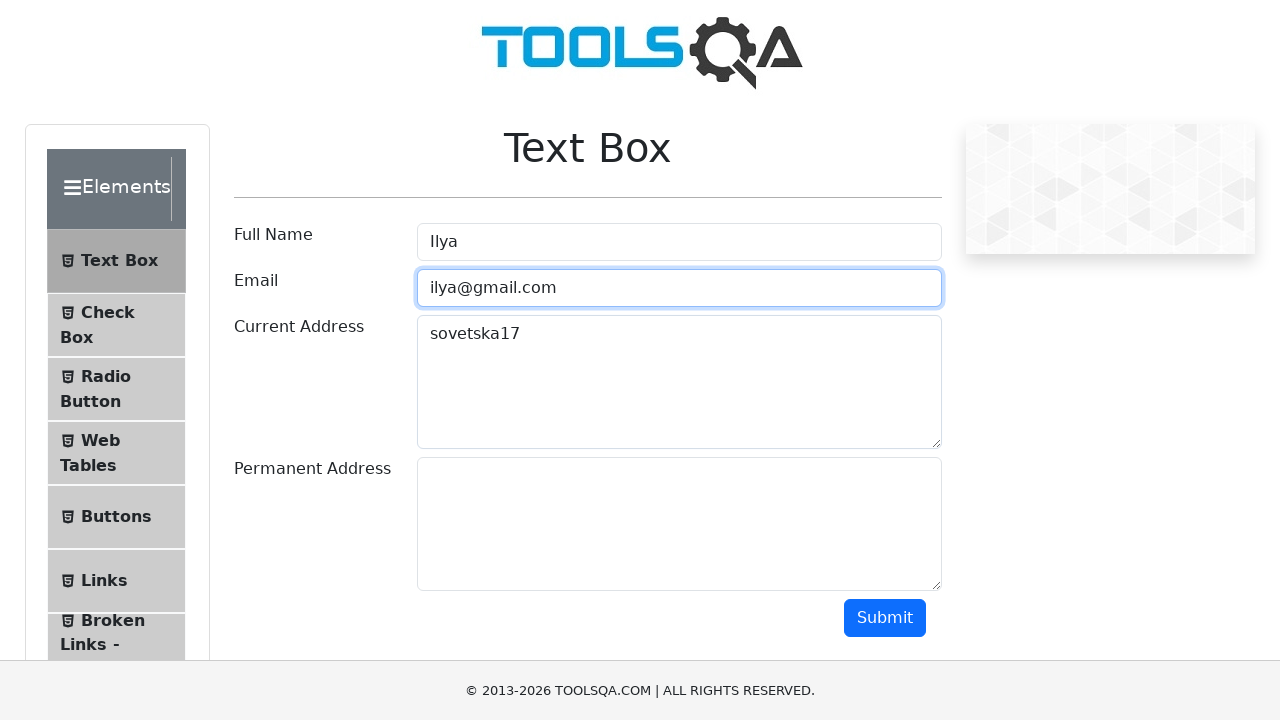

Verified current address field contains 'sovetska17'
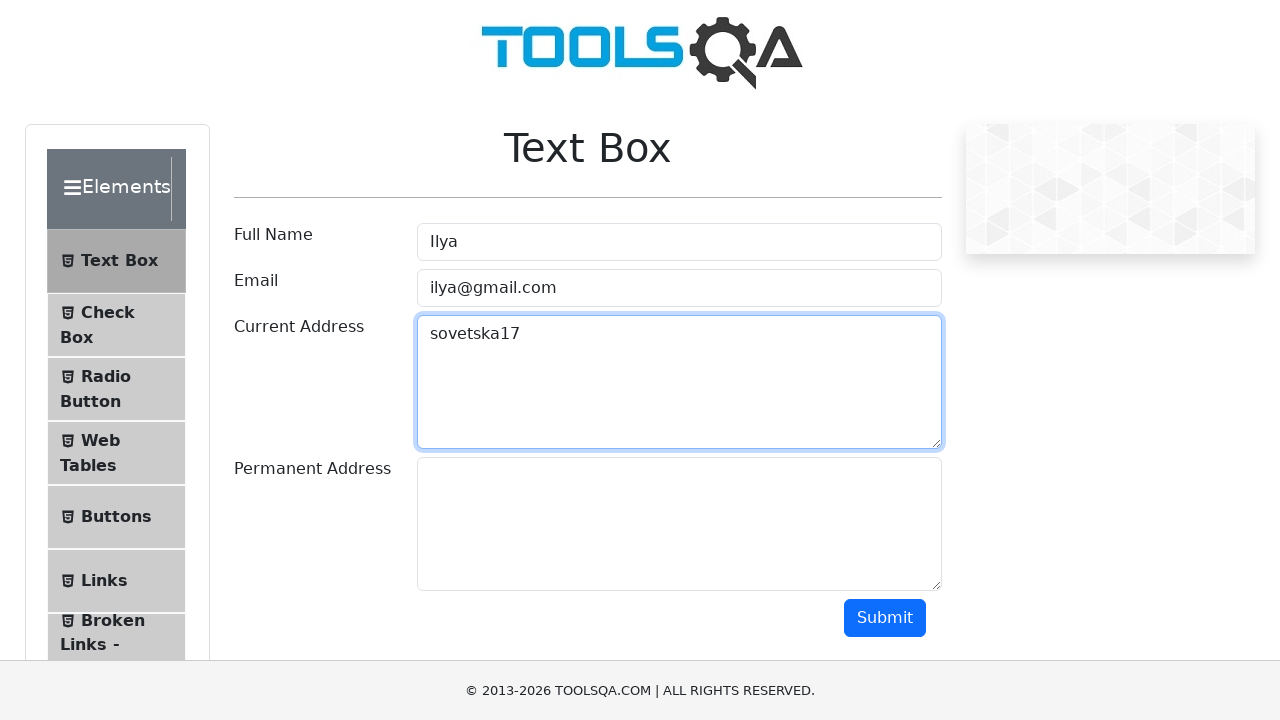

Clicked submit button at (885, 618) on xpath=//button[@id='submit']
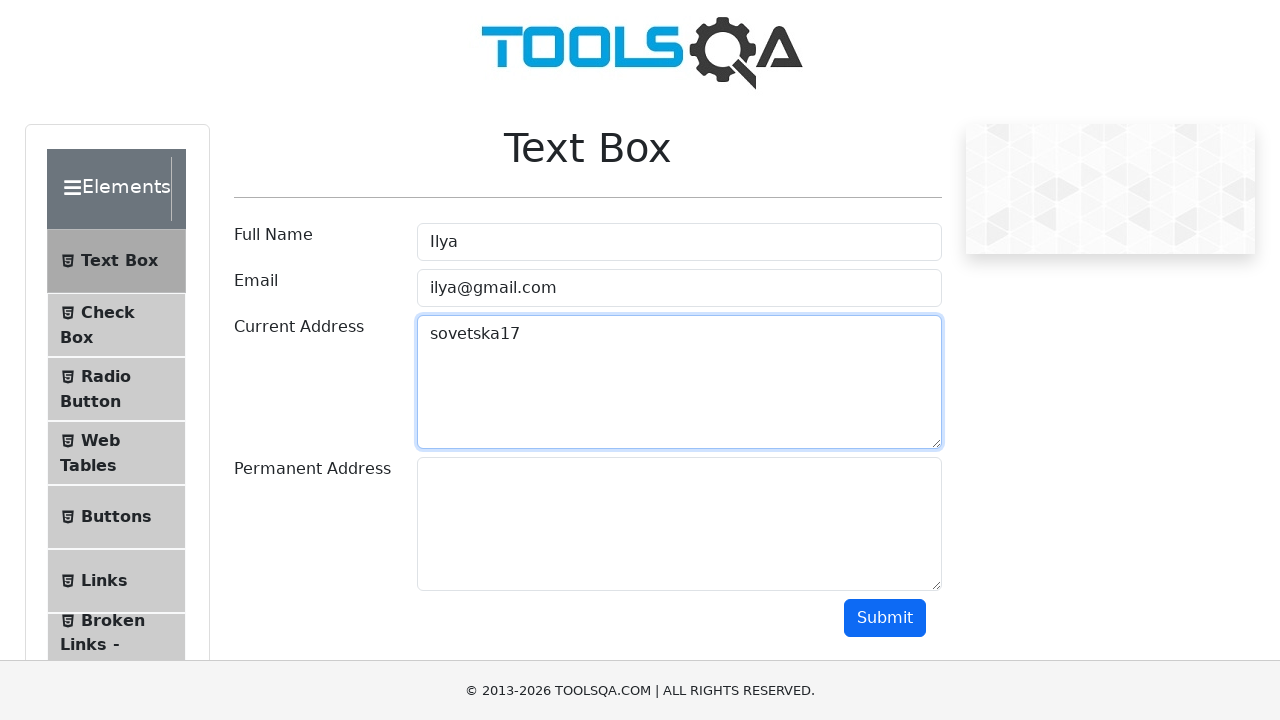

Verified output block is displayed
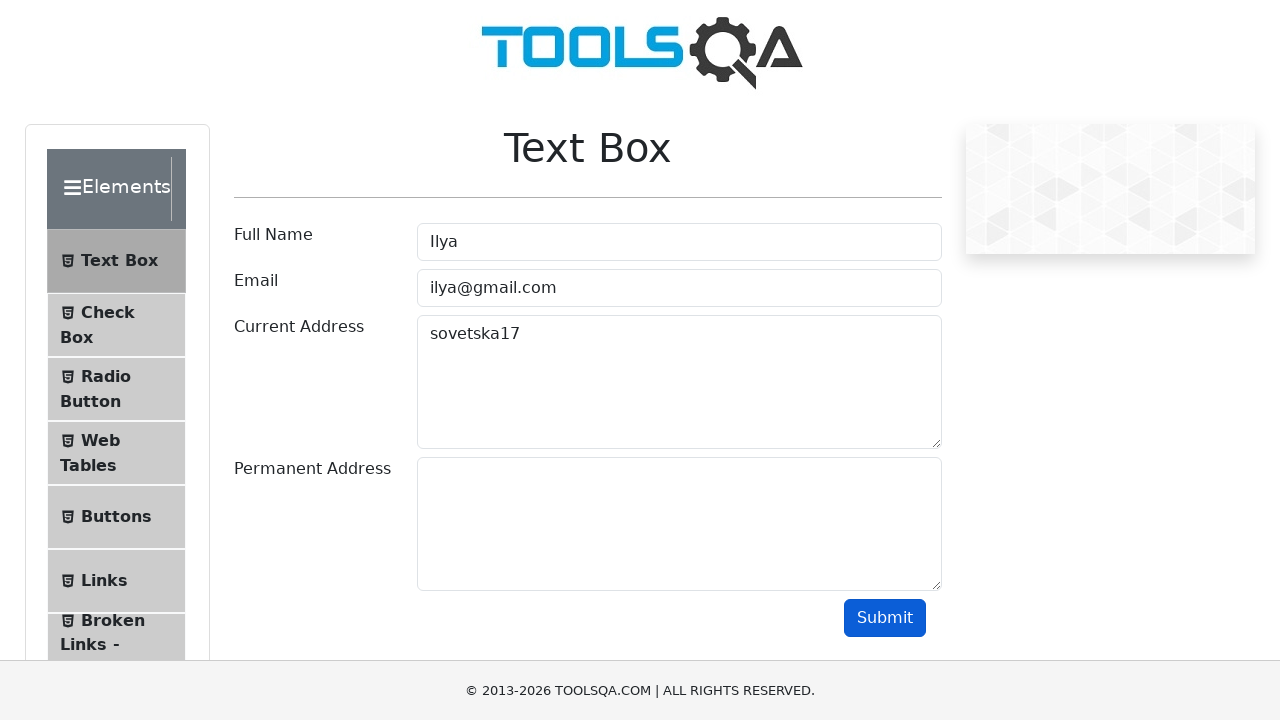

Verified output contains username 'Ilya'
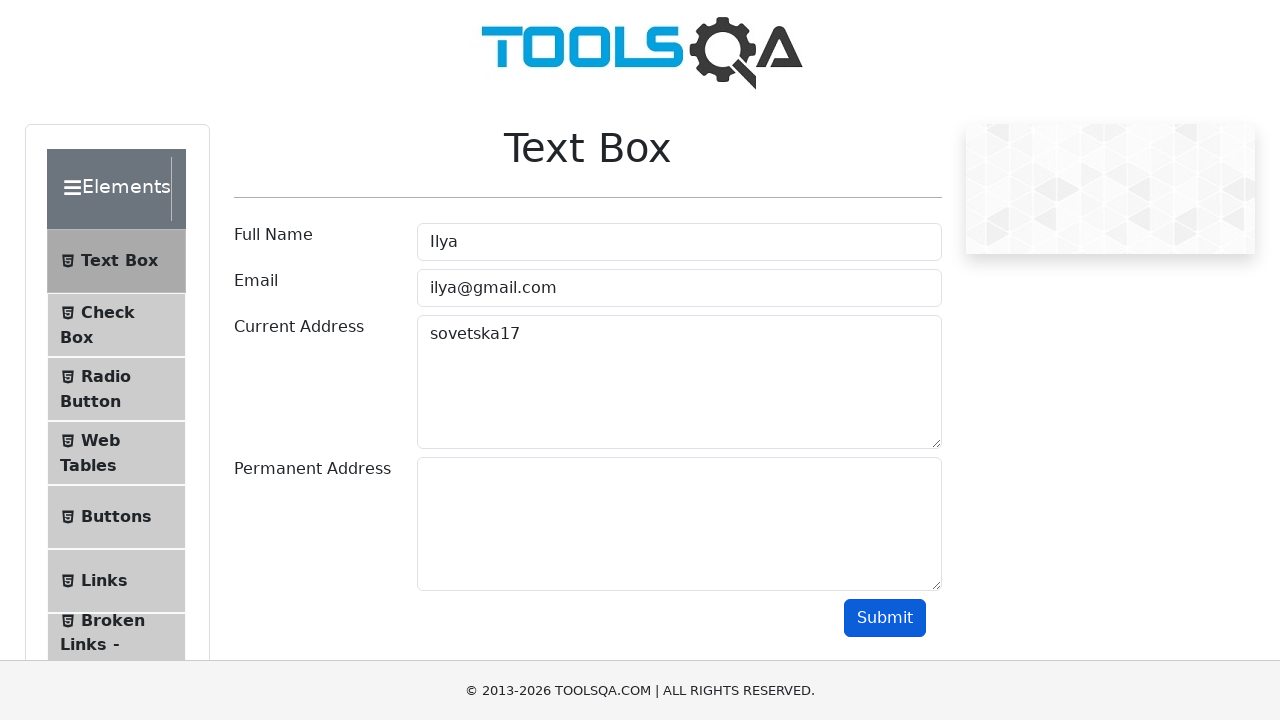

Verified output contains email 'ilya@gmail.com'
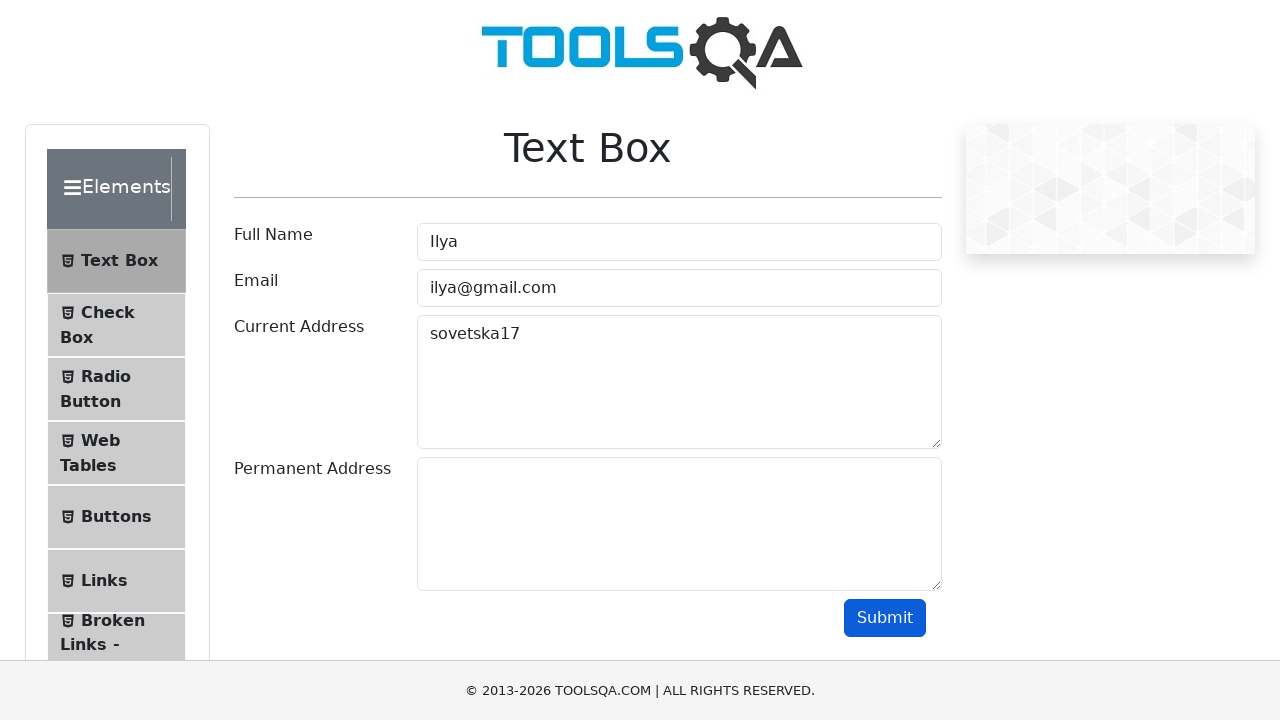

Verified output contains address 'sovetska17'
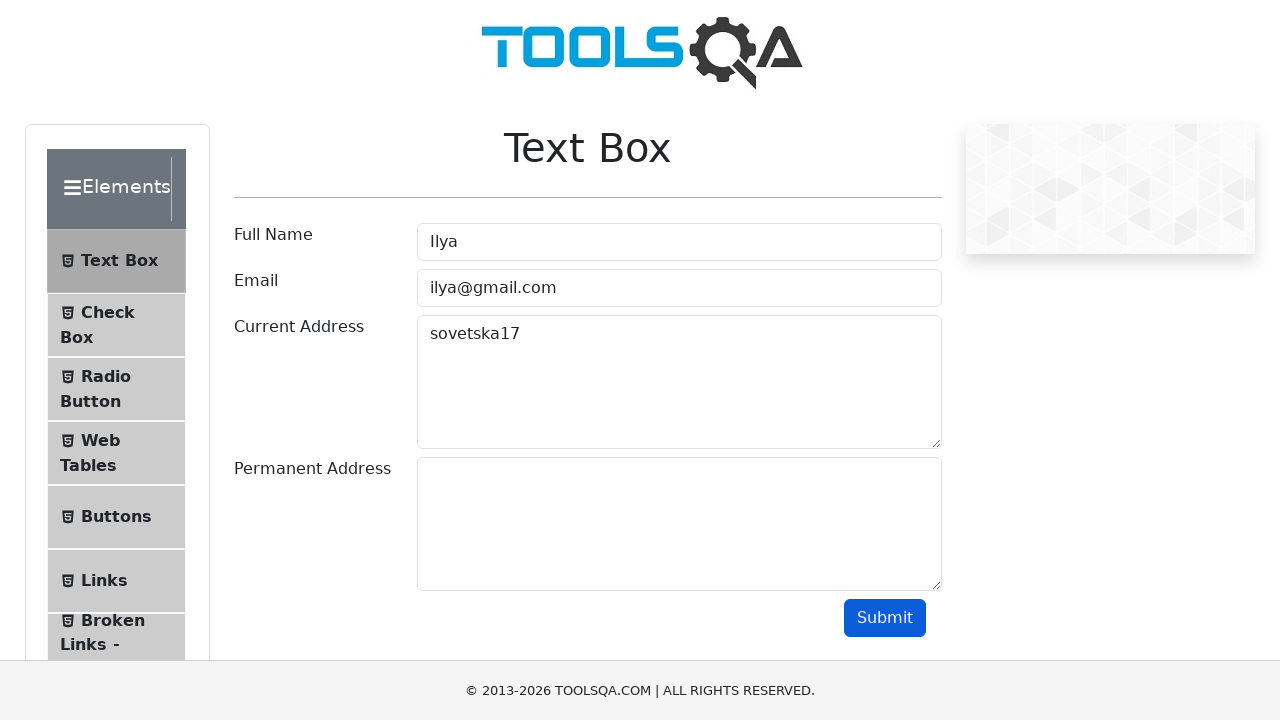

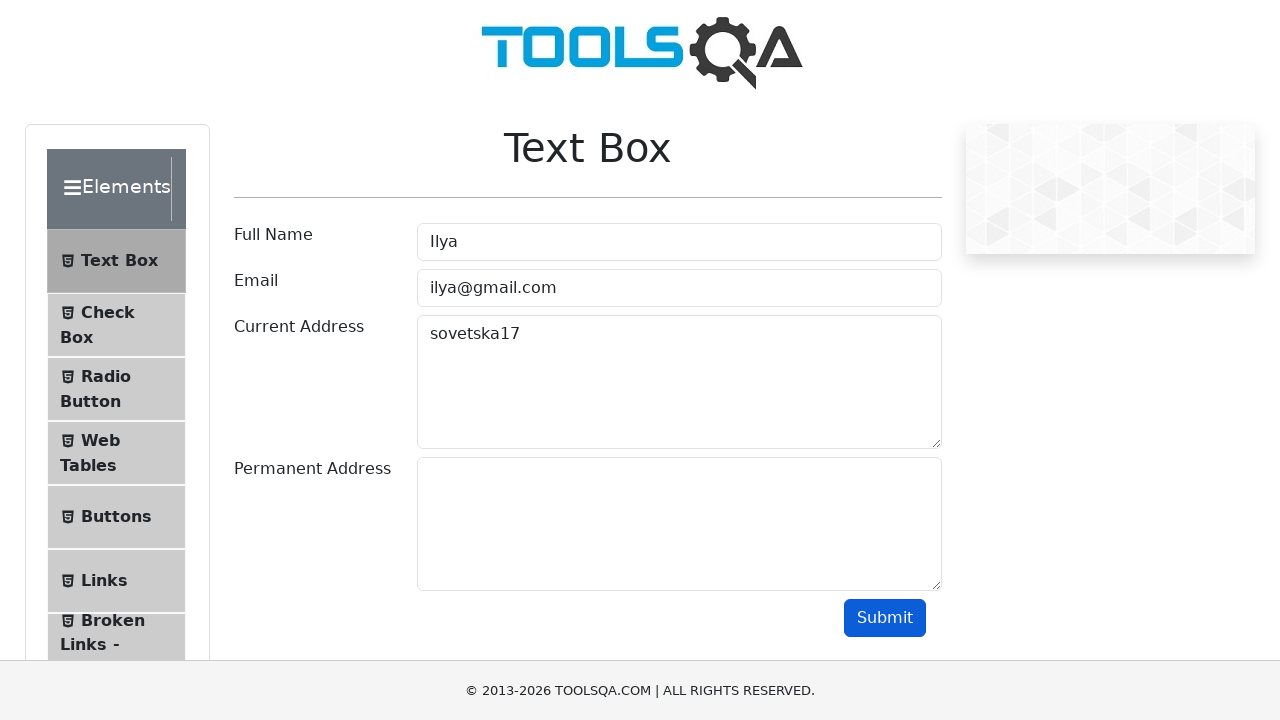